Tests clicking a link to navigate to a basic test page and filling in a first name field. Originally demonstrates JavaScript executor alternatives to standard Selenium methods.

Starting URL: https://testeroprogramowania.github.io/selenium/

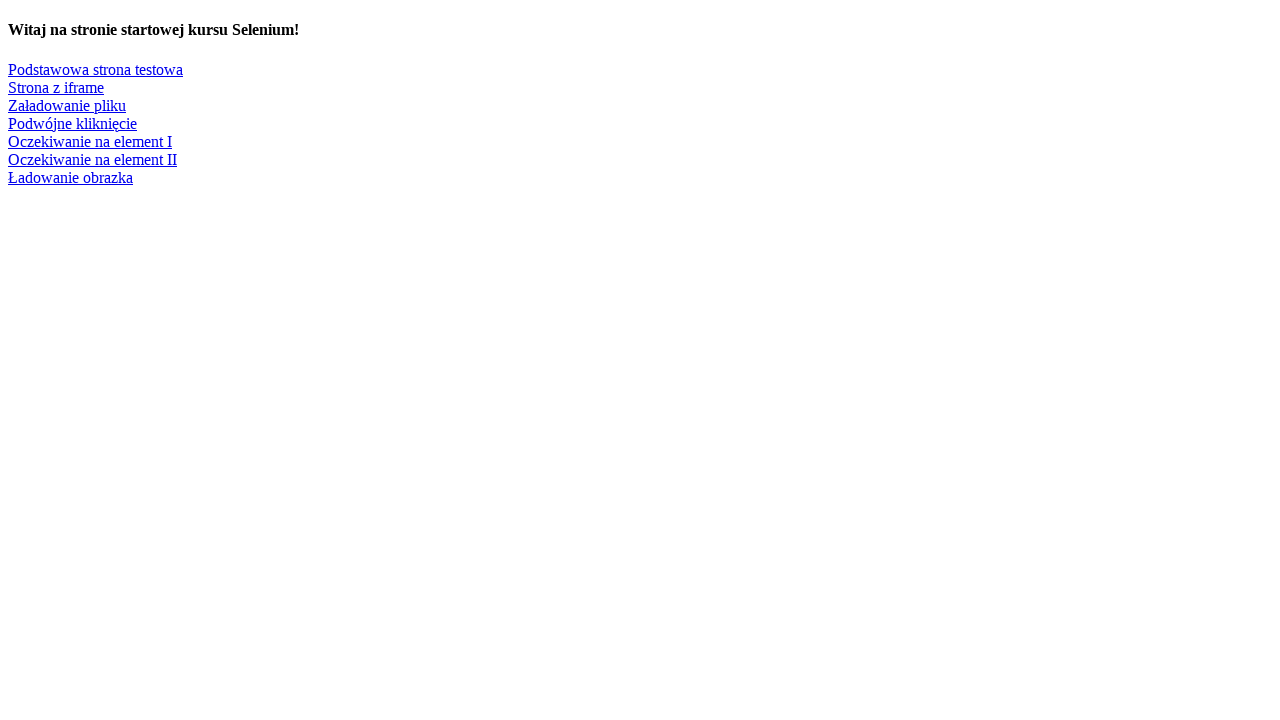

Clicked on 'Podstawowa strona testowa' link to navigate to basic test page at (96, 69) on text=Podstawowa strona testowa
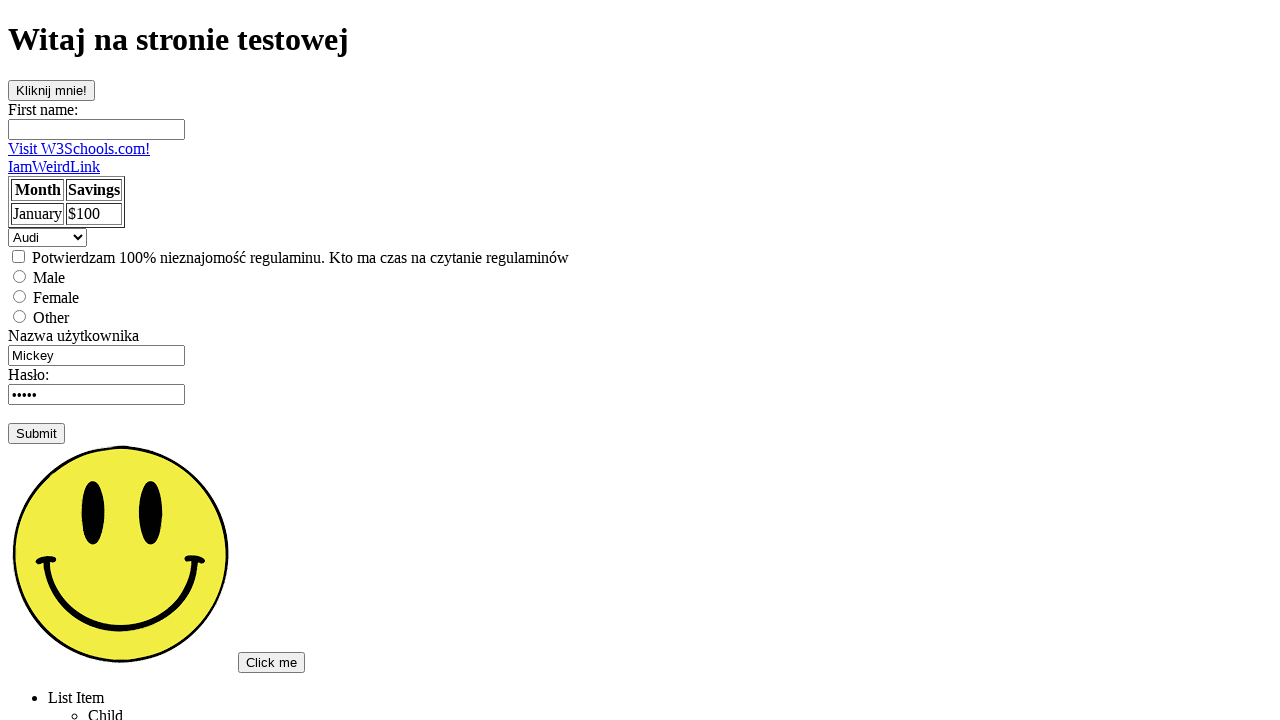

Filled first name field with 'Piotrek' on input[name='fname']
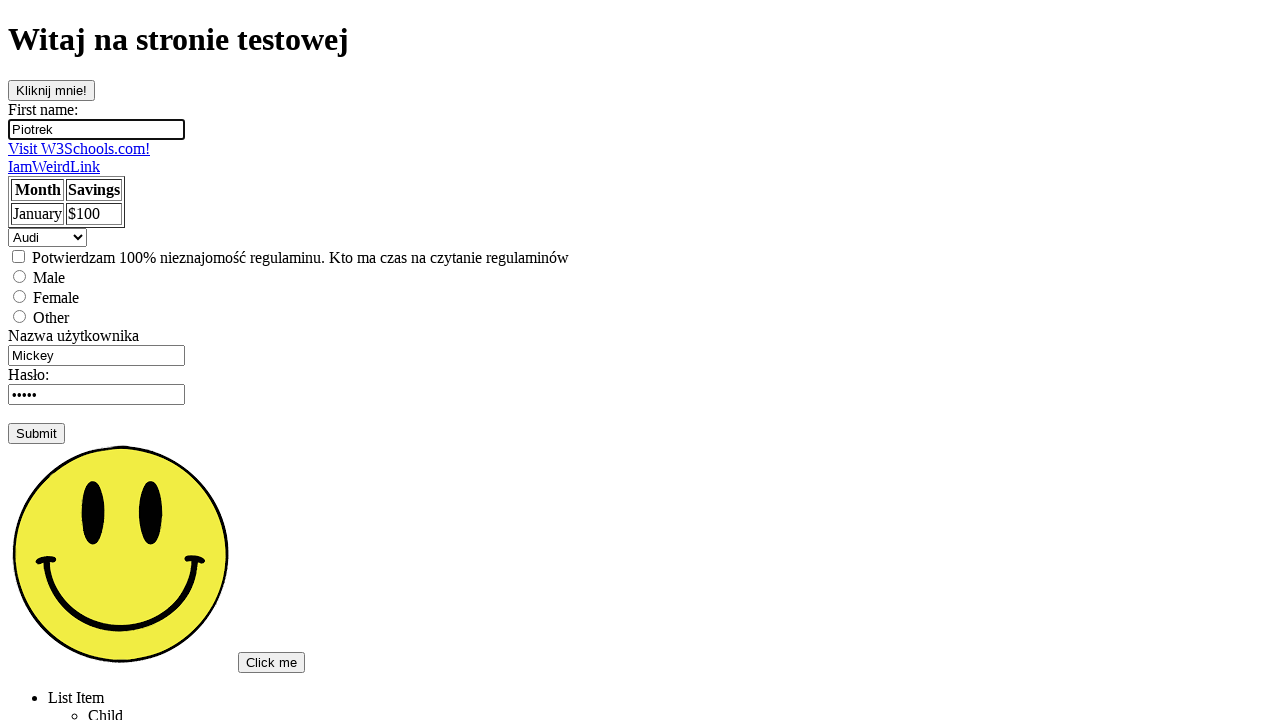

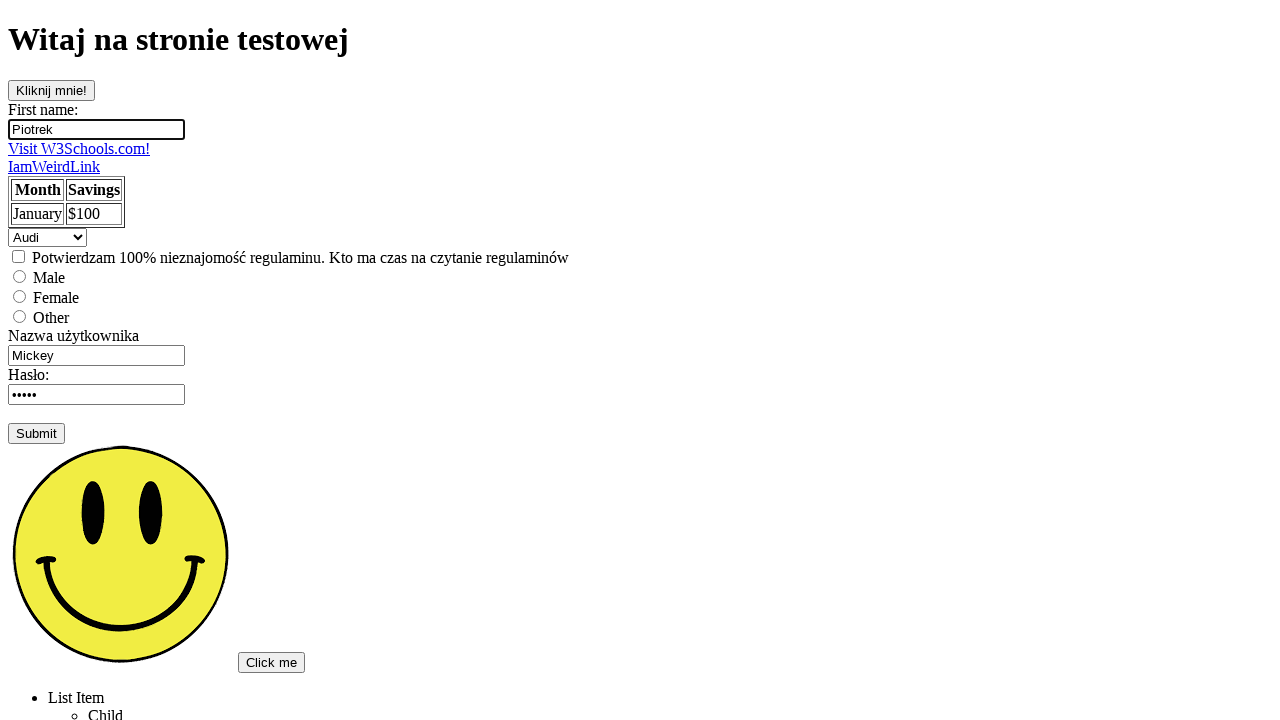